Tests language switching functionality by opening the language dropdown menu and selecting German, then verifying the page navigates to the German version

Starting URL: https://monkkee.com/en

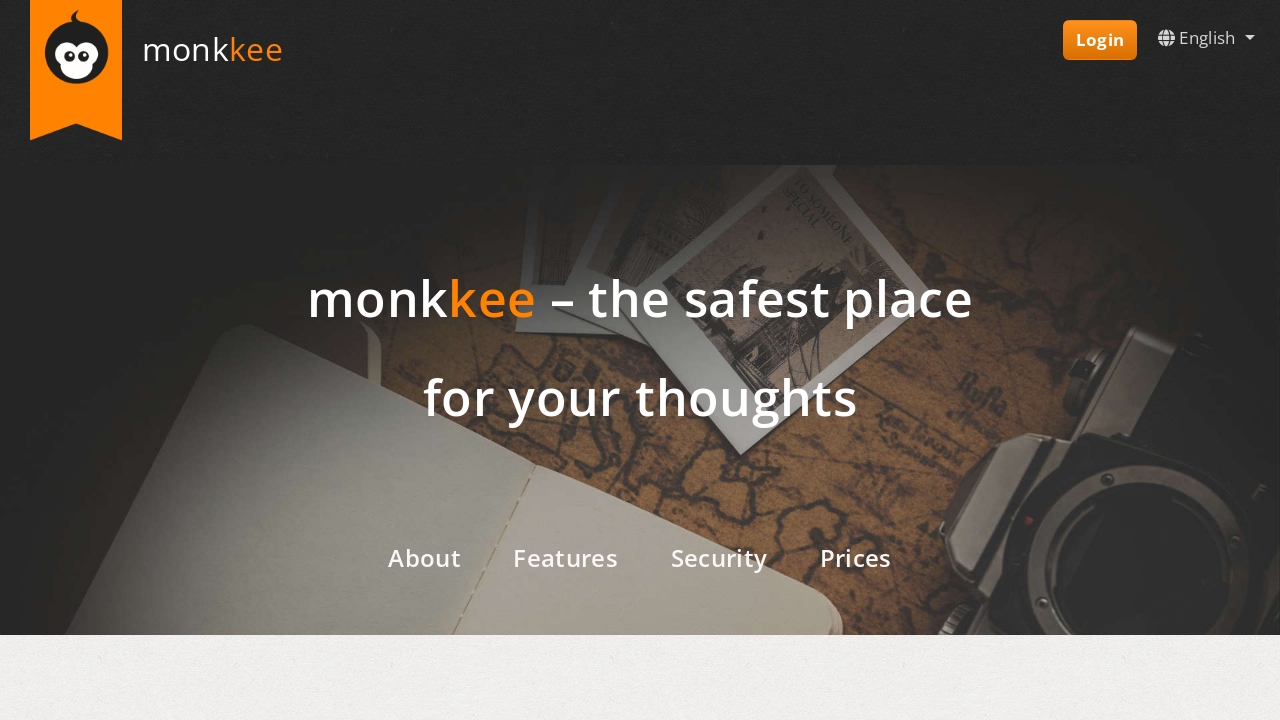

Language switcher menu became visible
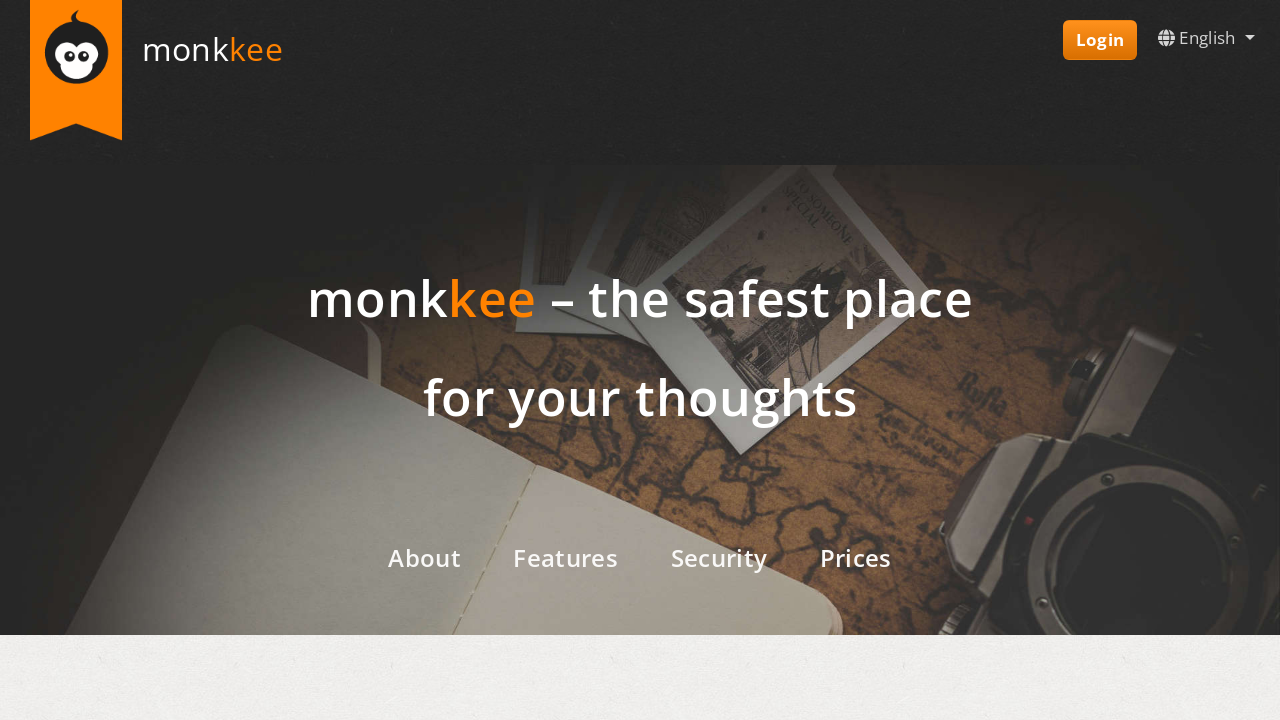

Clicked language switcher to open dropdown menu at (1206, 38) on #locale-menu
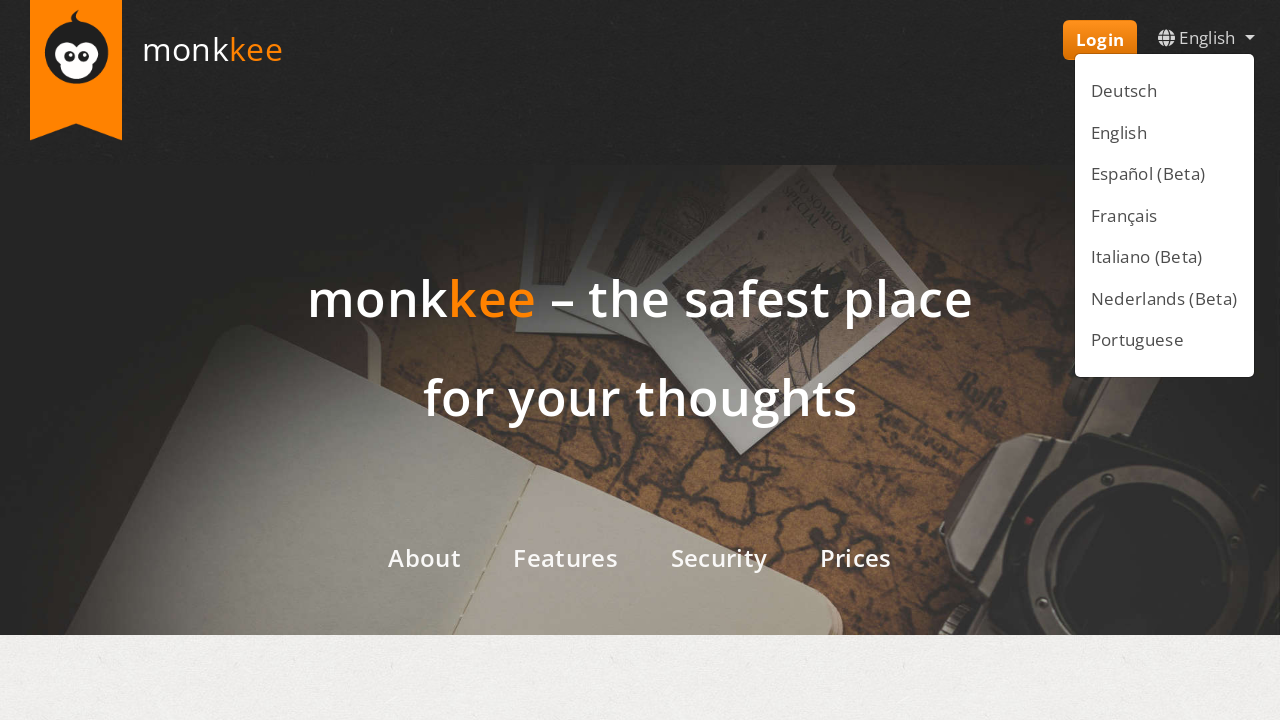

German language option became visible in dropdown
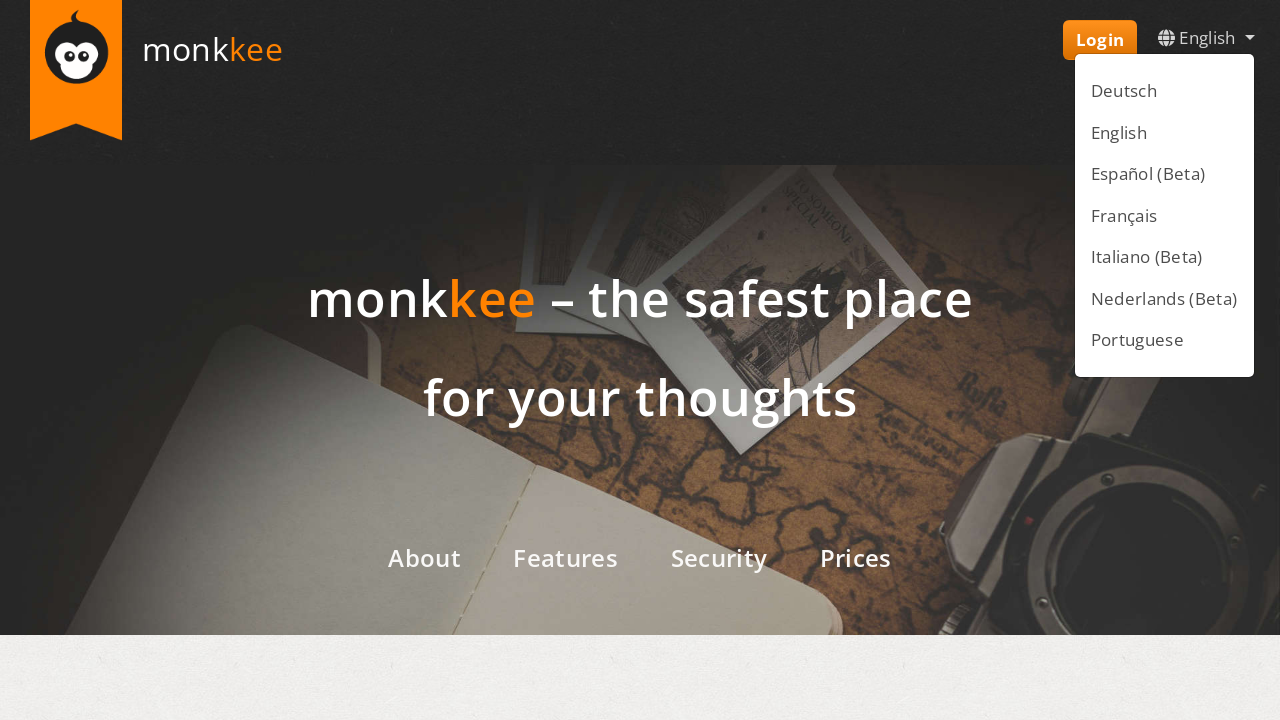

Clicked German language option to switch language at (1164, 91) on a.dropdown-item[href='/de']
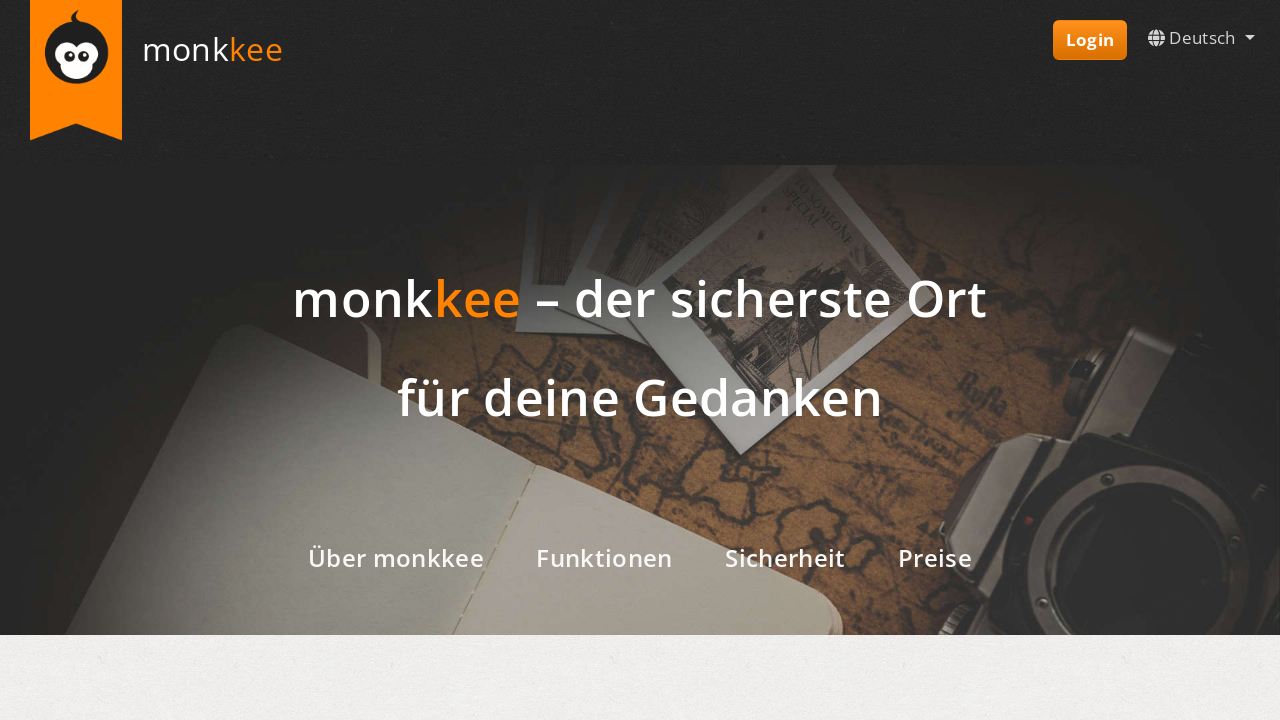

Page navigated to German version (/de)
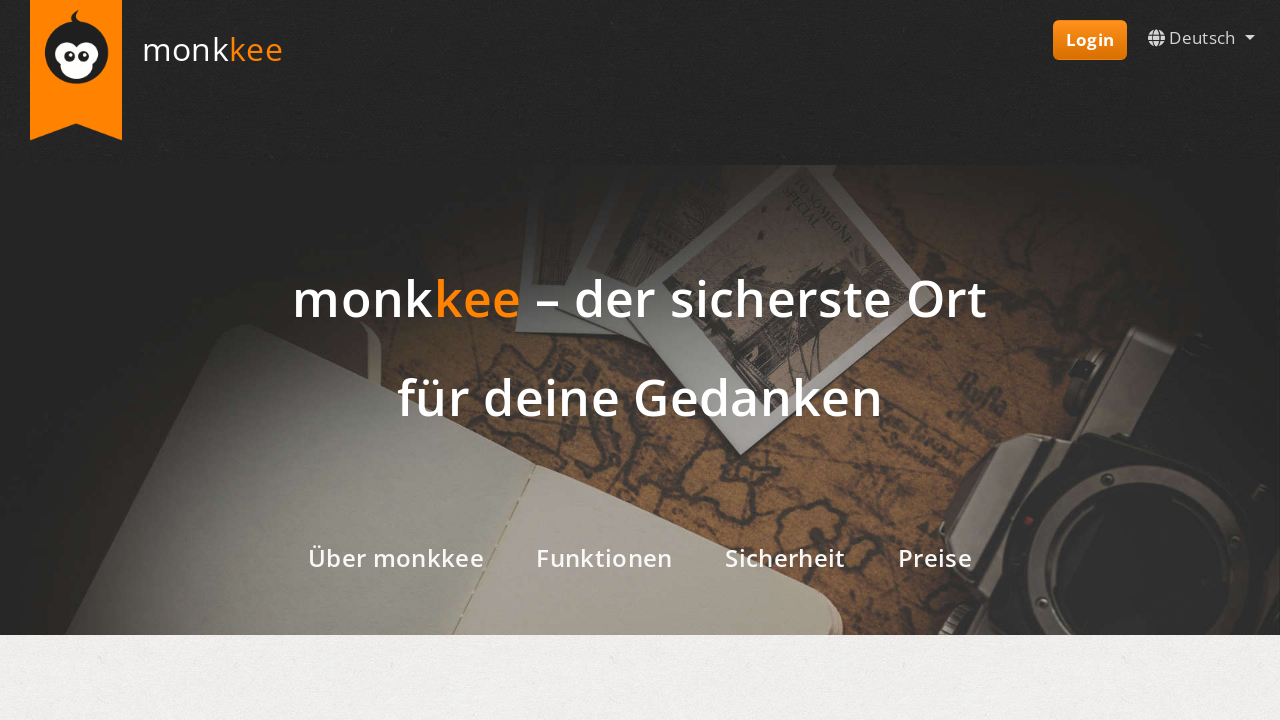

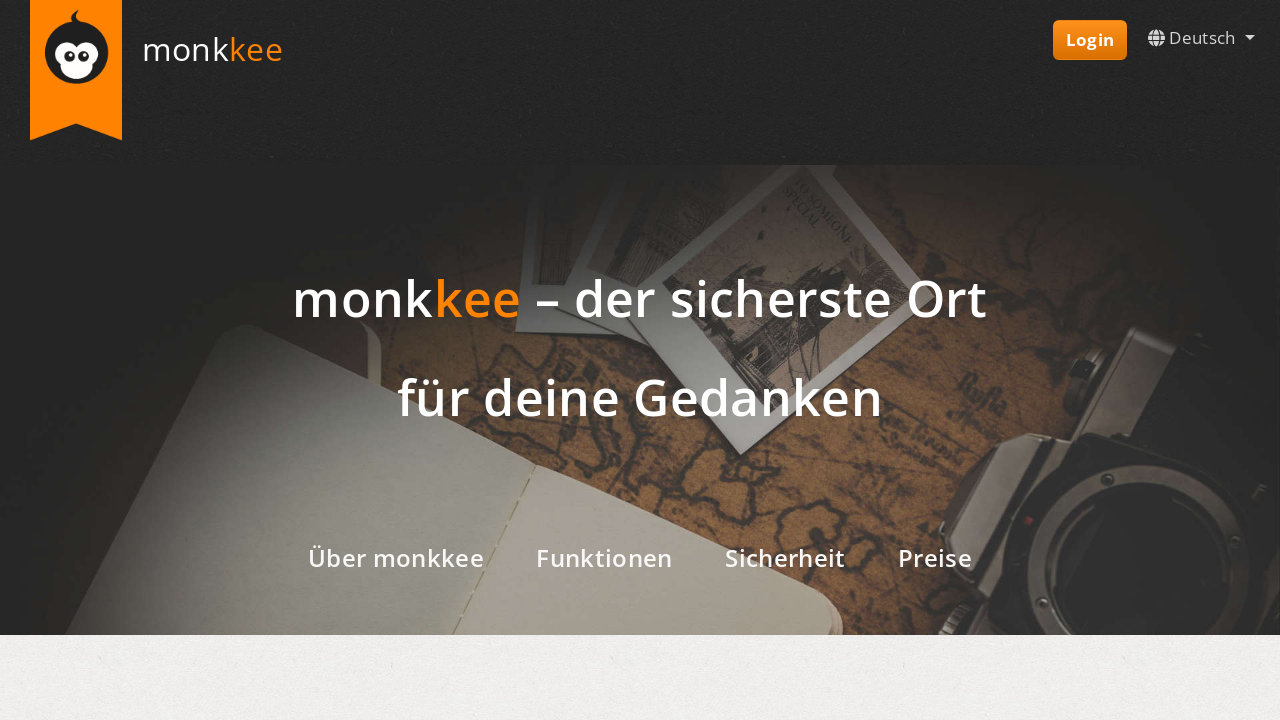